Navigates to a mortgage calculator website and scrolls to the loan term input field

Starting URL: https://mortgagecalculator.org

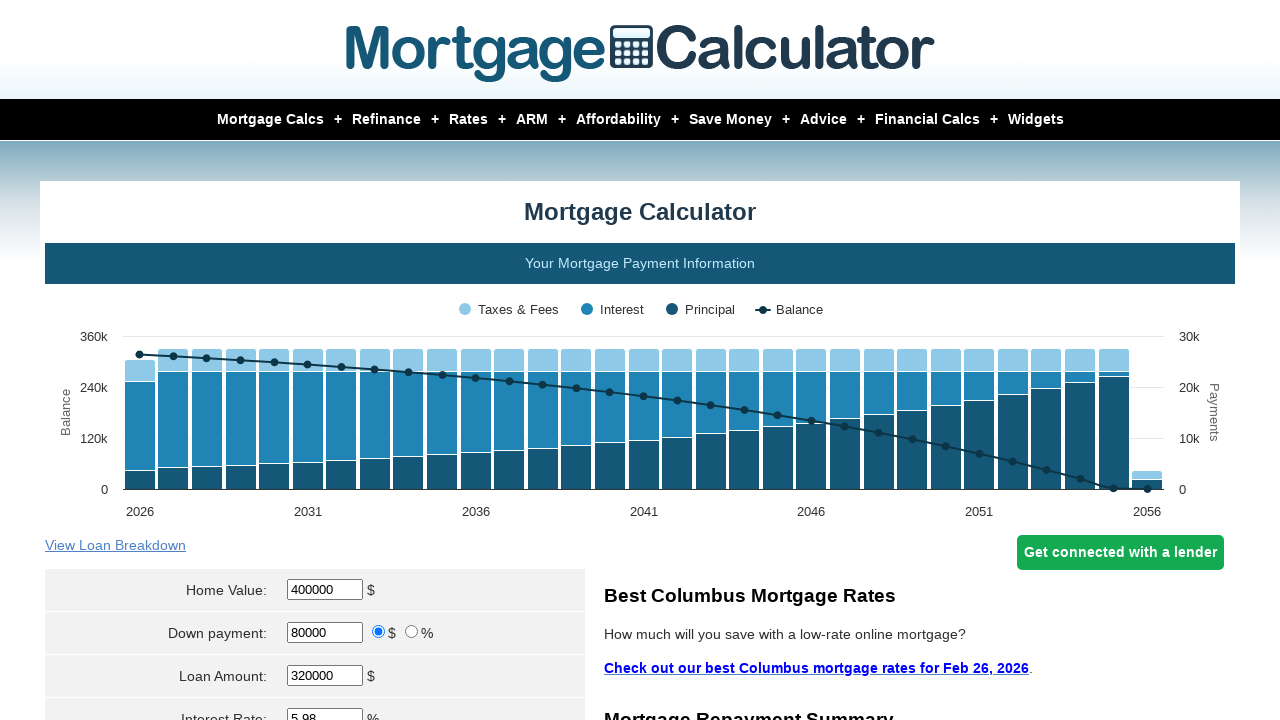

Navigated to mortgage calculator website at https://mortgagecalculator.org
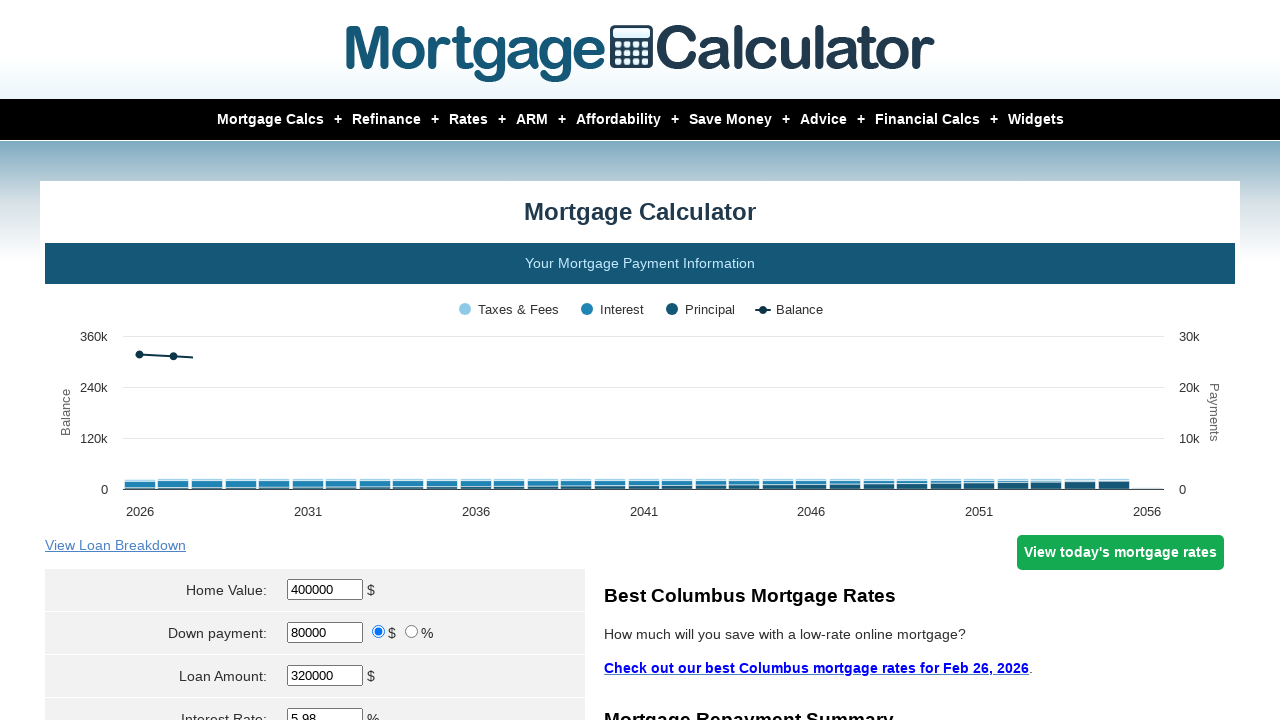

Located the loan term input field
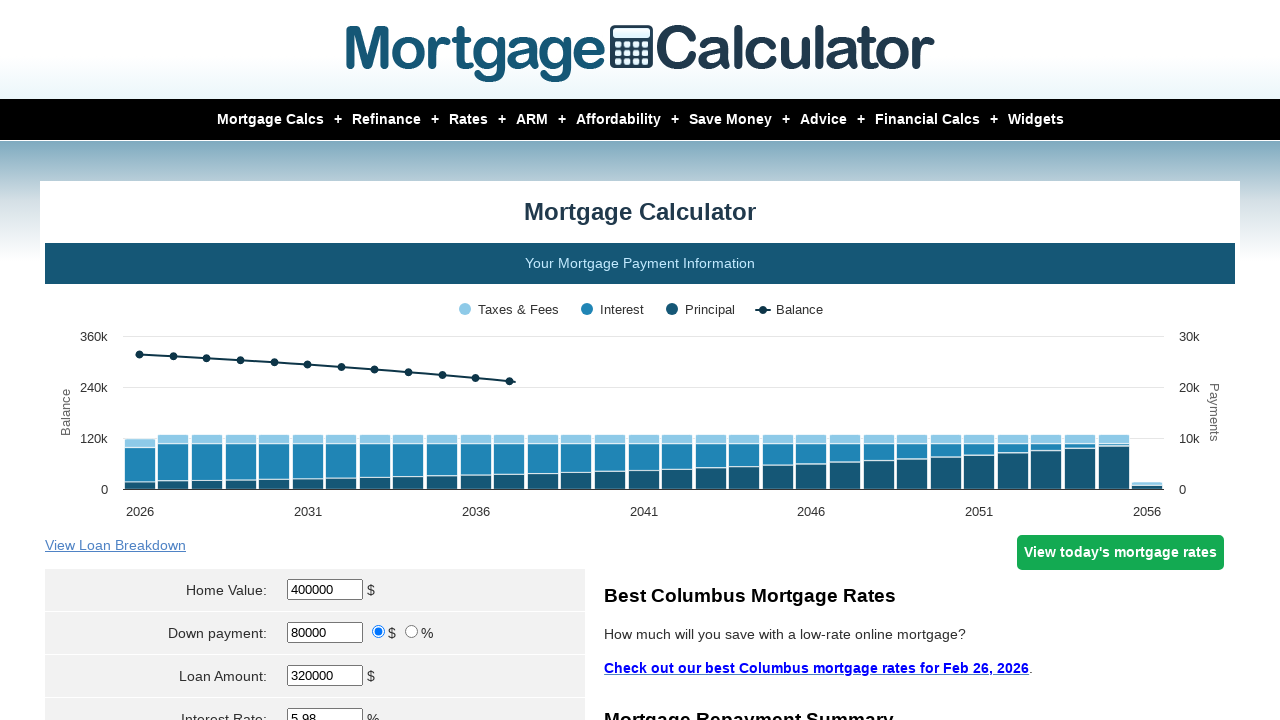

Scrolled to the loan term input field
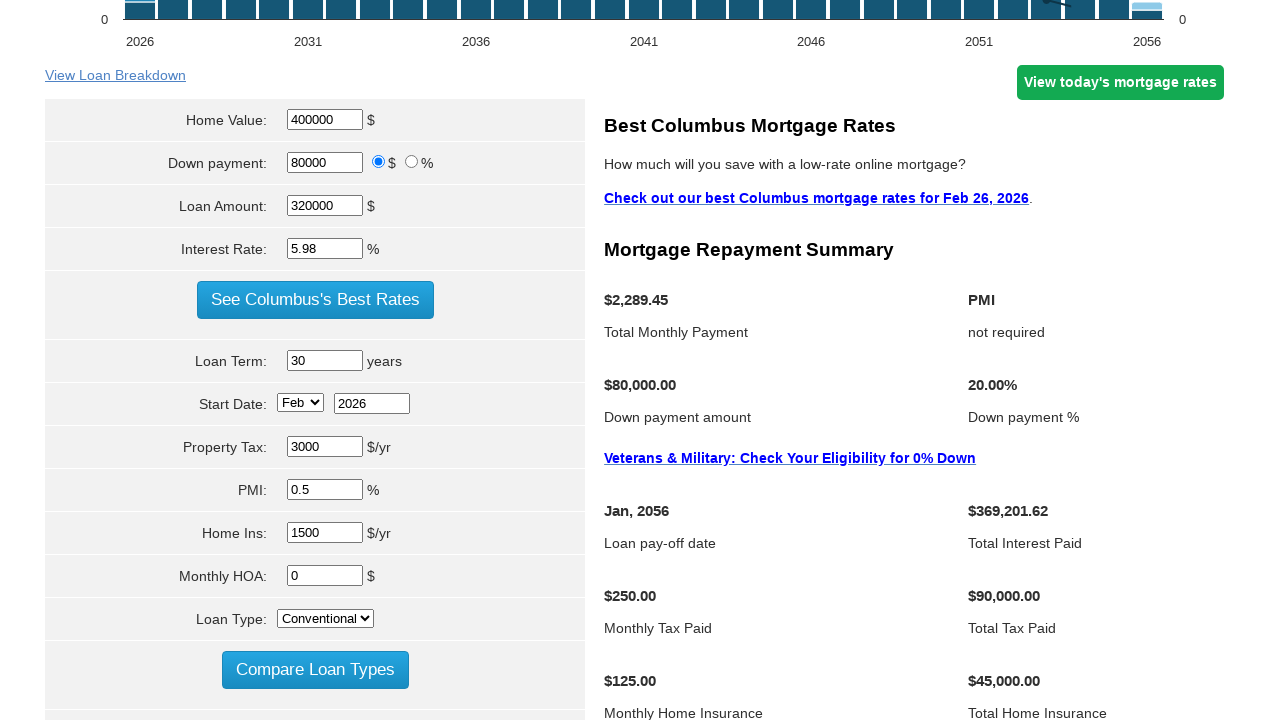

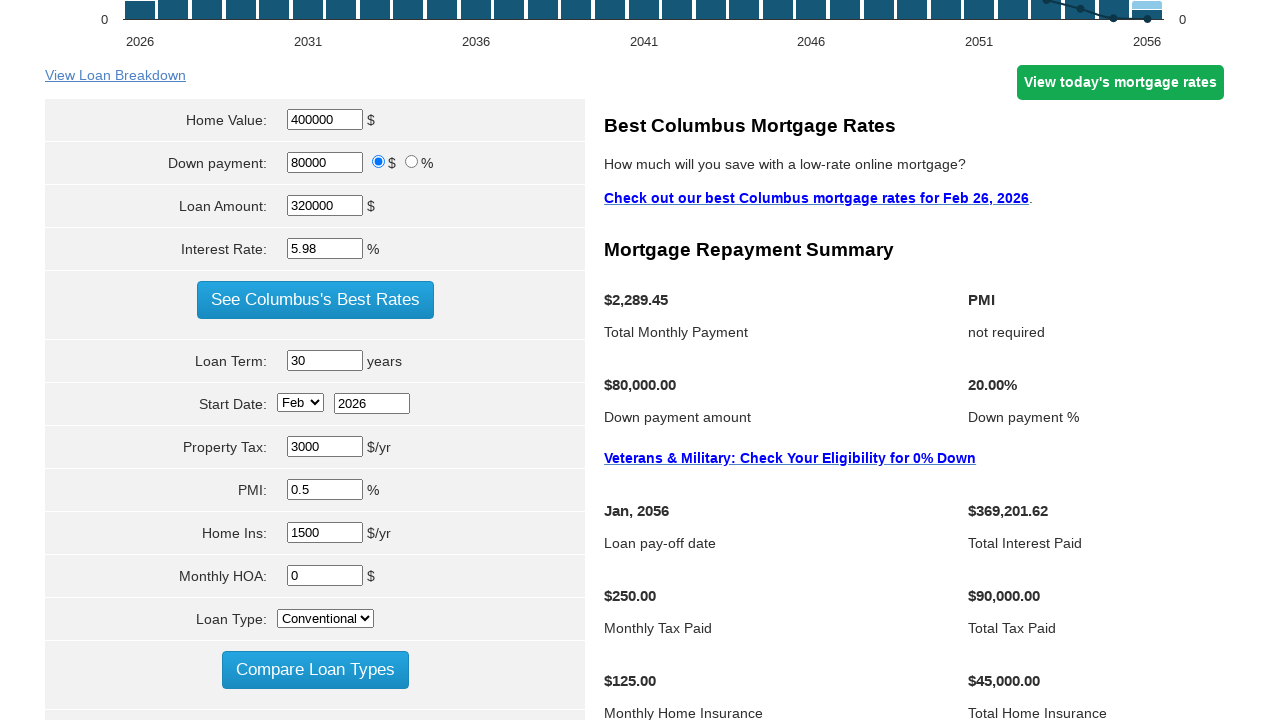